Tests Python.org search functionality by searching for "pycon" using the search box

Starting URL: http://www.python.org

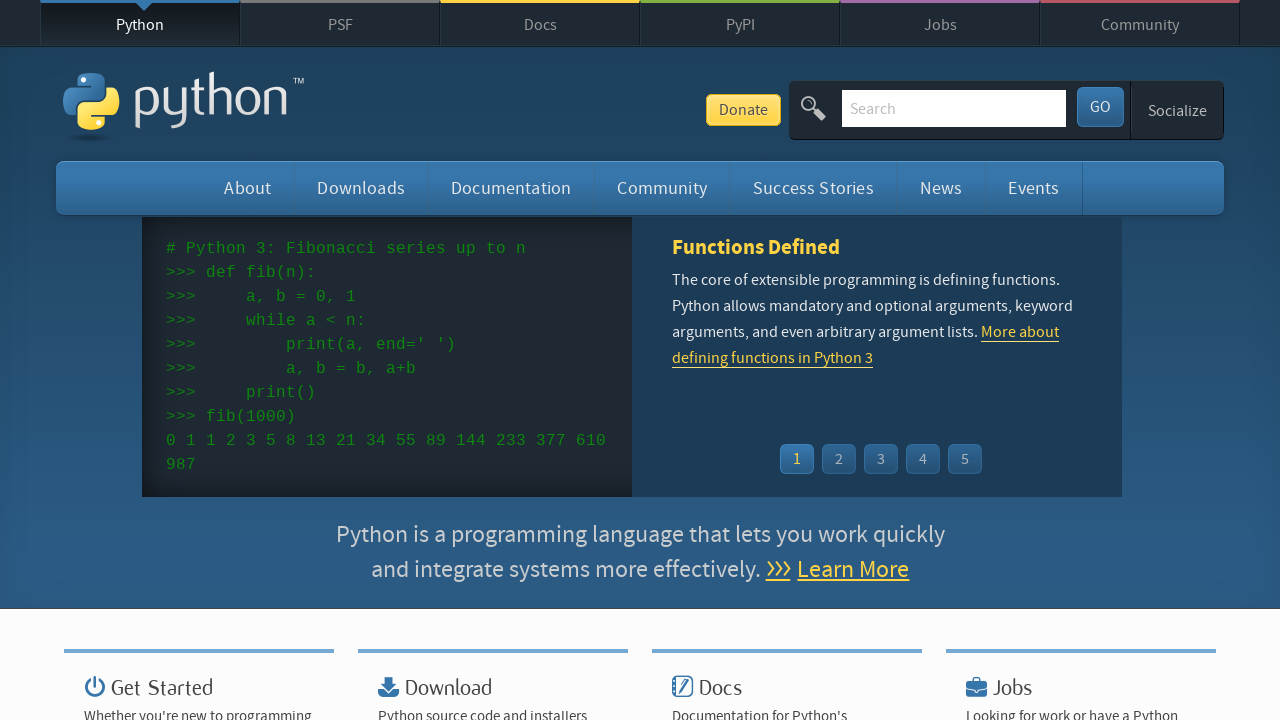

Located and cleared search box on input[name='q']
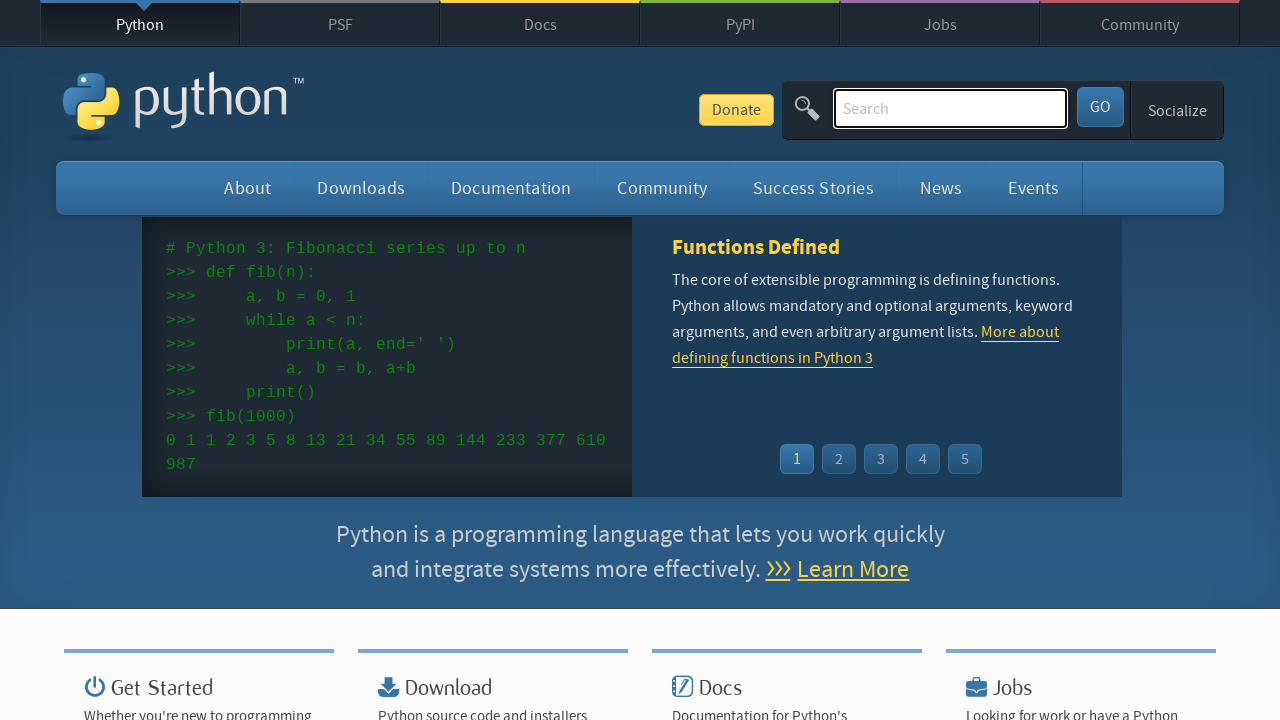

Filled search box with 'pycon' on input[name='q']
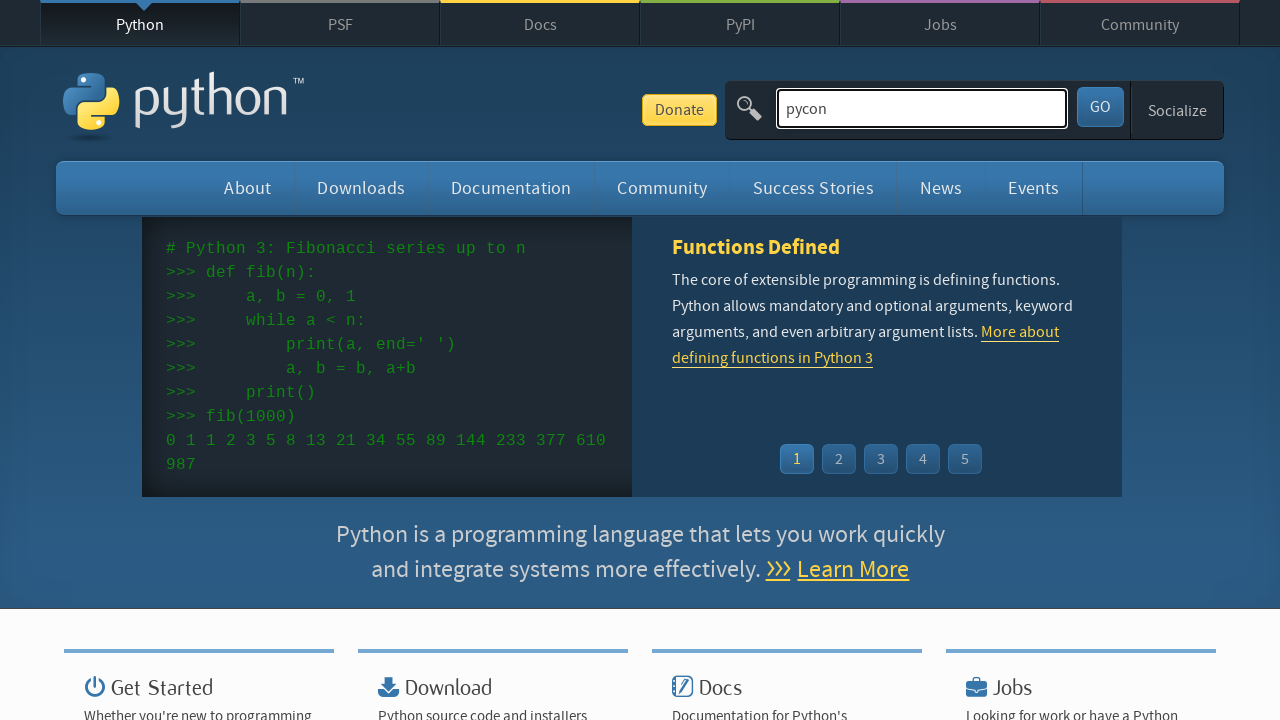

Pressed Enter to submit search query on input[name='q']
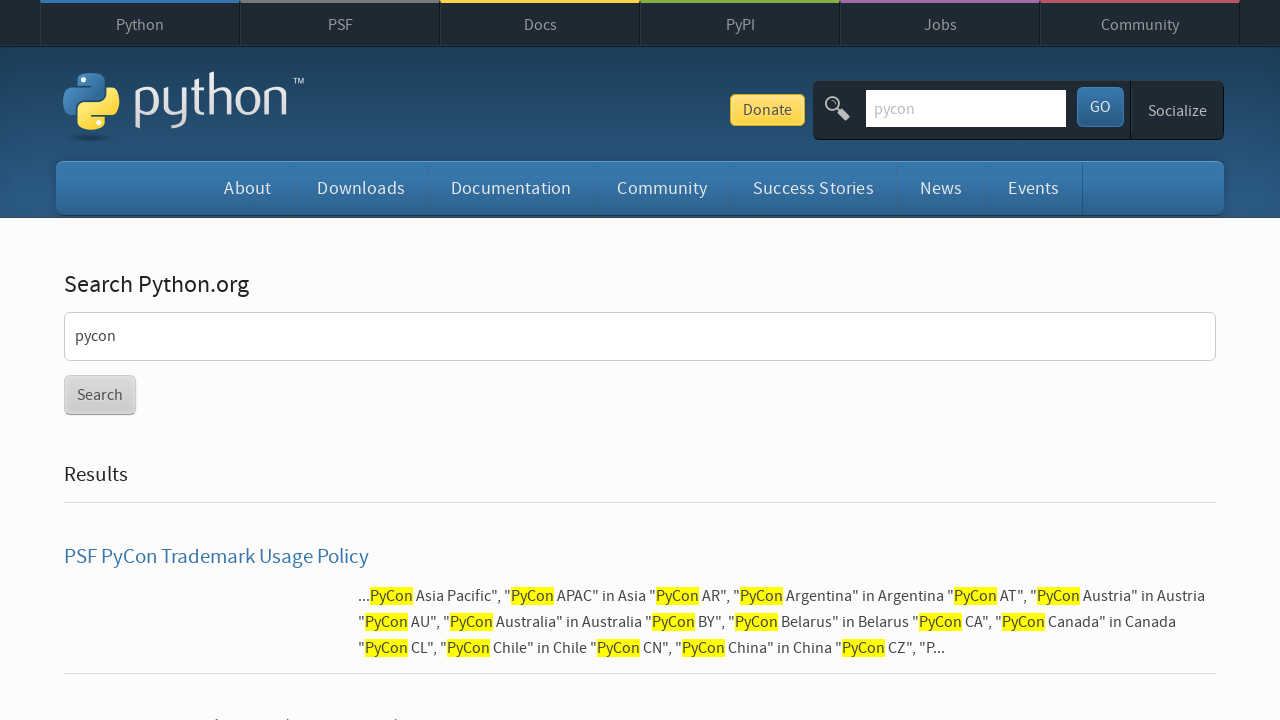

Search results page loaded (networkidle)
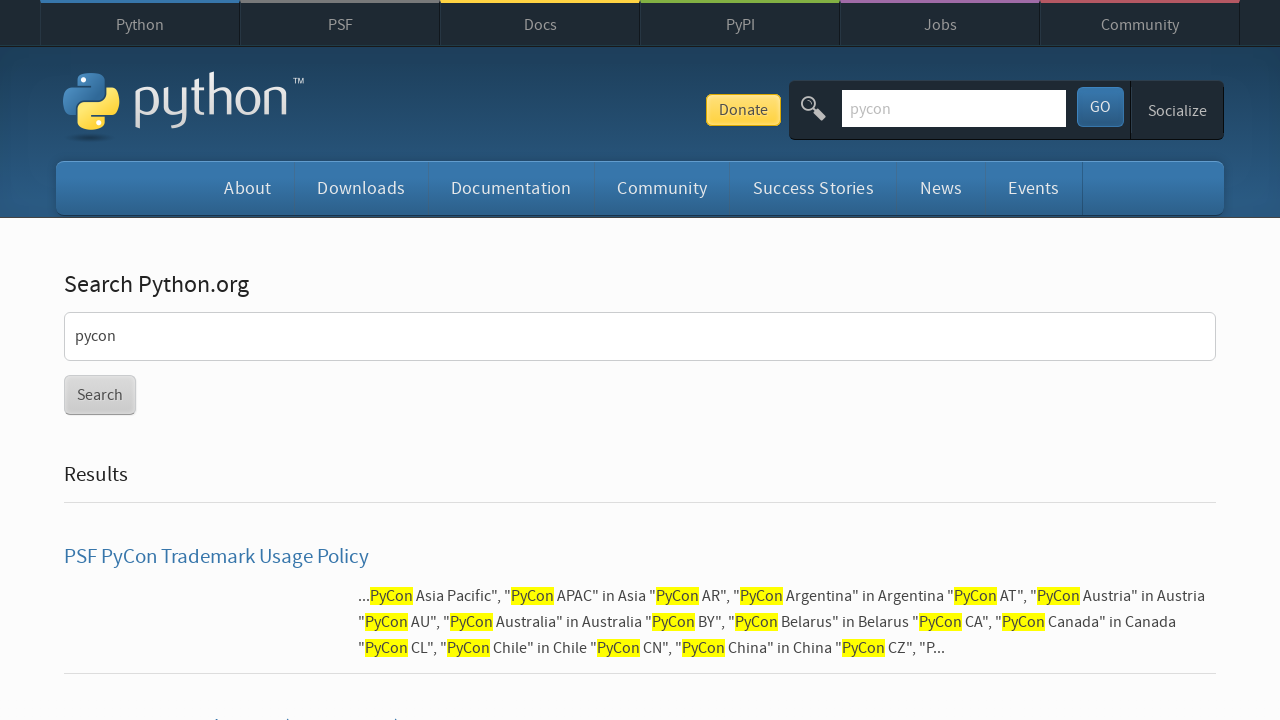

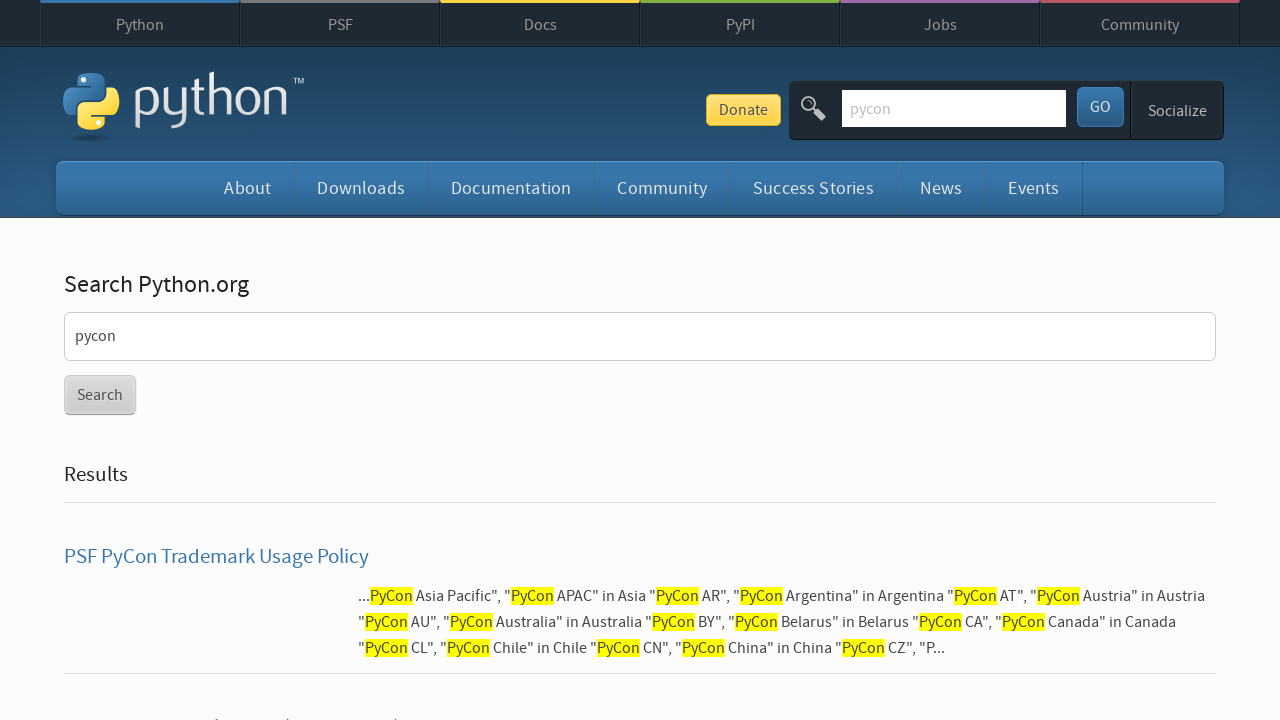